Tests product search and add-to-cart functionality on an e-commerce practice site by searching for products containing 'ca', adding a specific product to cart, and then iterating through products to add Cashews to cart.

Starting URL: https://rahulshettyacademy.com/seleniumPractise/#/

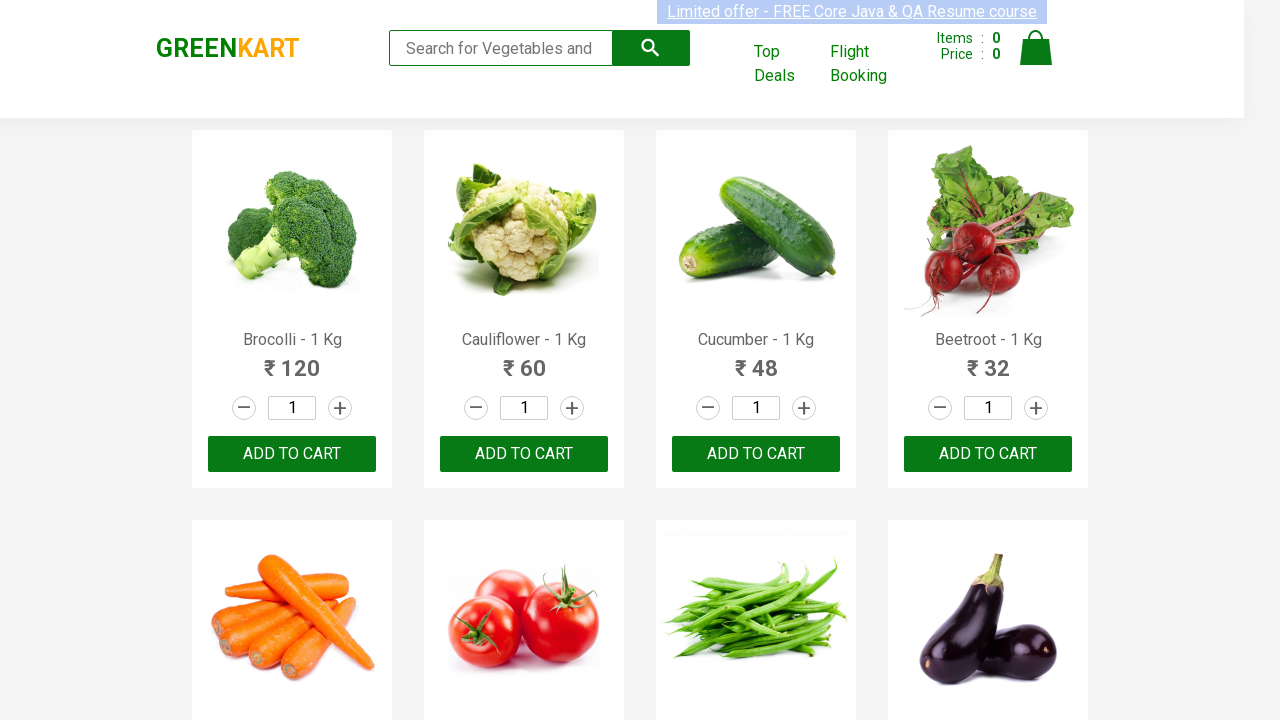

Filled search box with 'ca' to filter products on .search-keyword
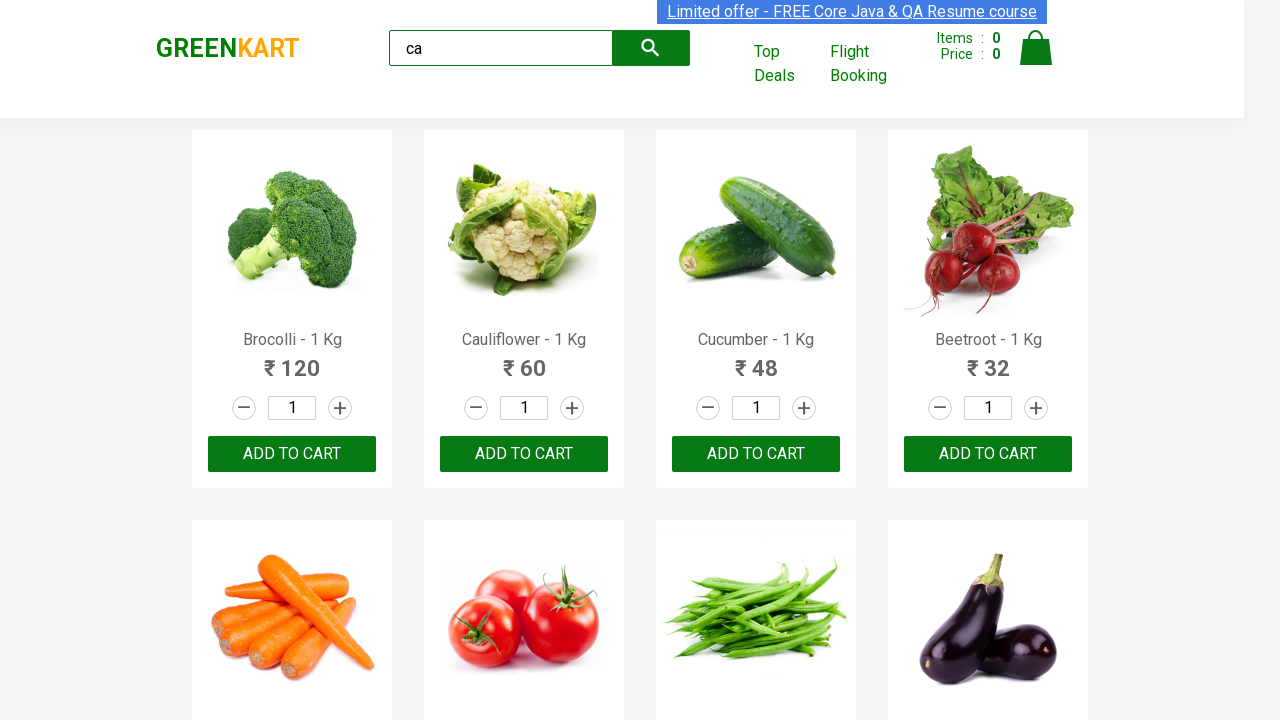

Waited 2 seconds for search results to load
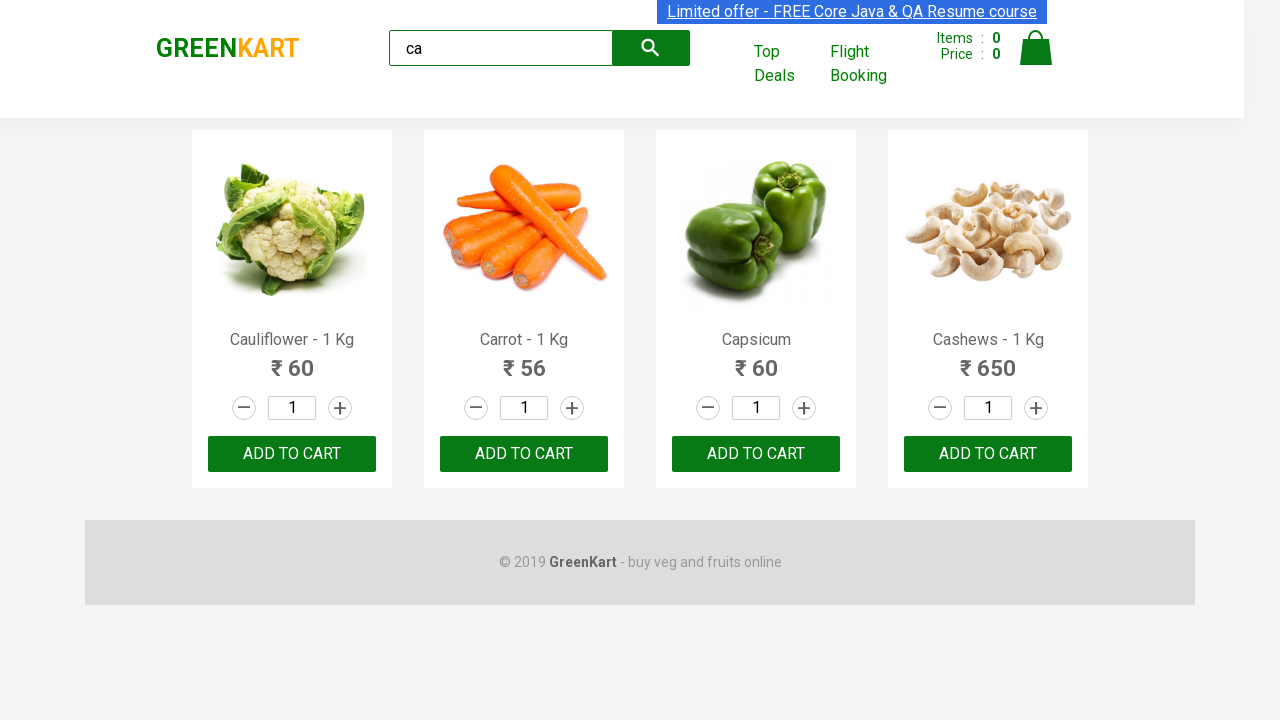

Clicked ADD TO CART button on the third product at (756, 454) on .products .product >> nth=2 >> text=ADD TO CART
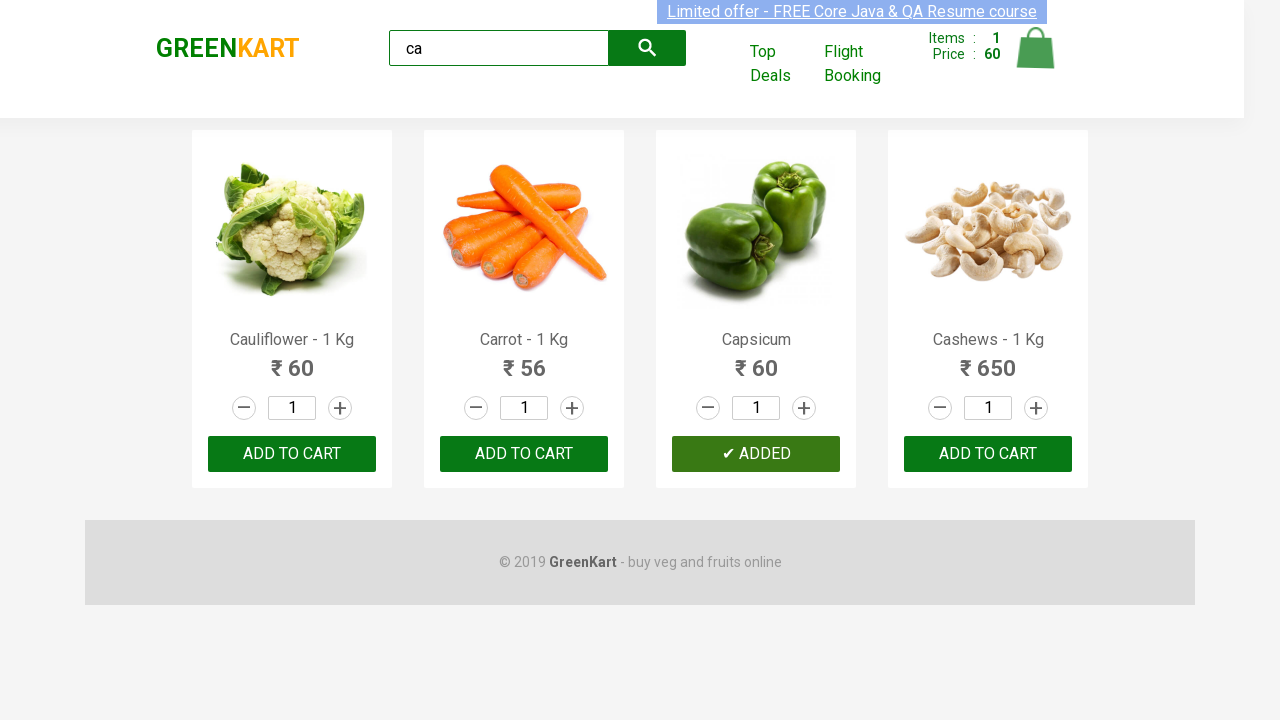

Found and clicked ADD TO CART for Cashews product at (988, 454) on .products .product >> nth=3 >> text=ADD TO CART
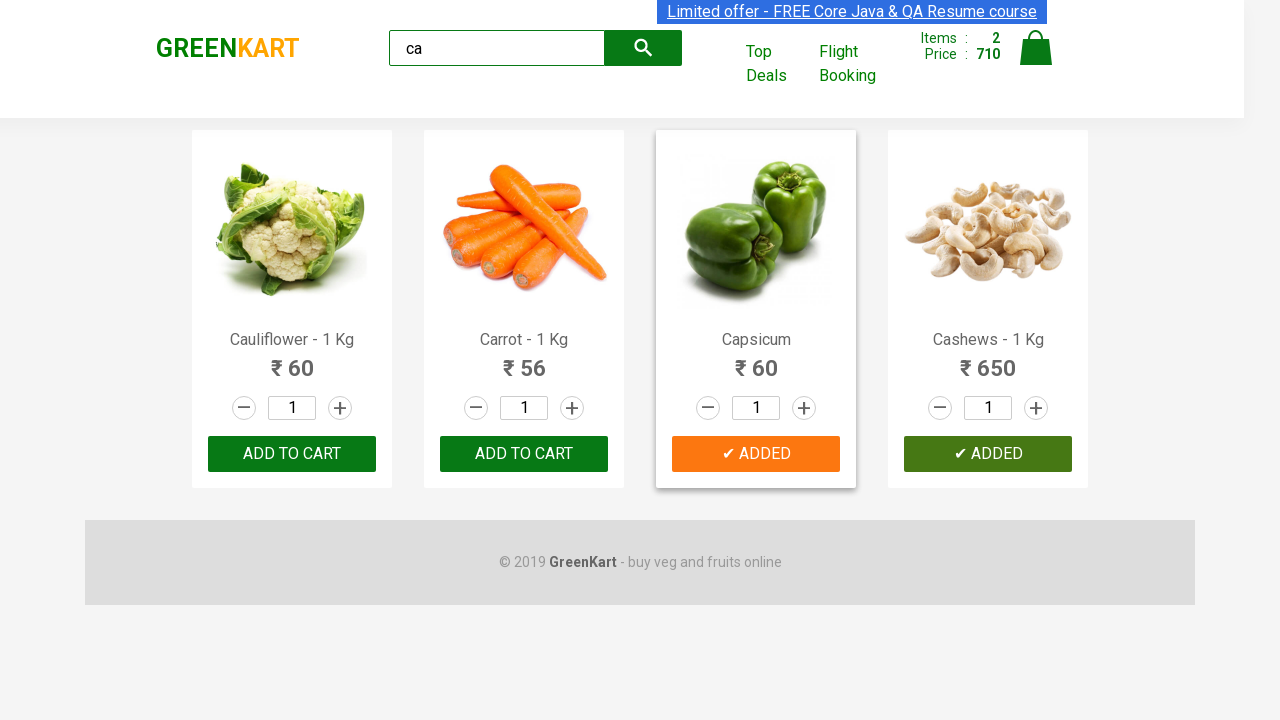

Verified brand logo is present on the page
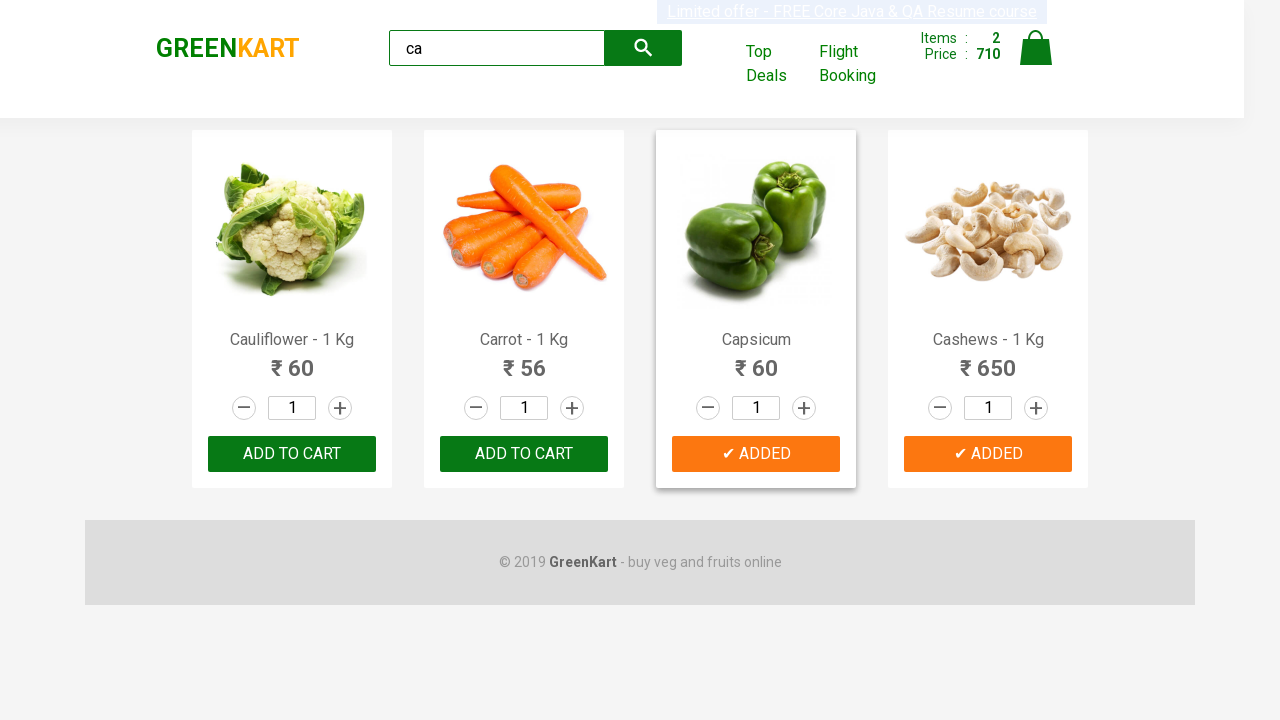

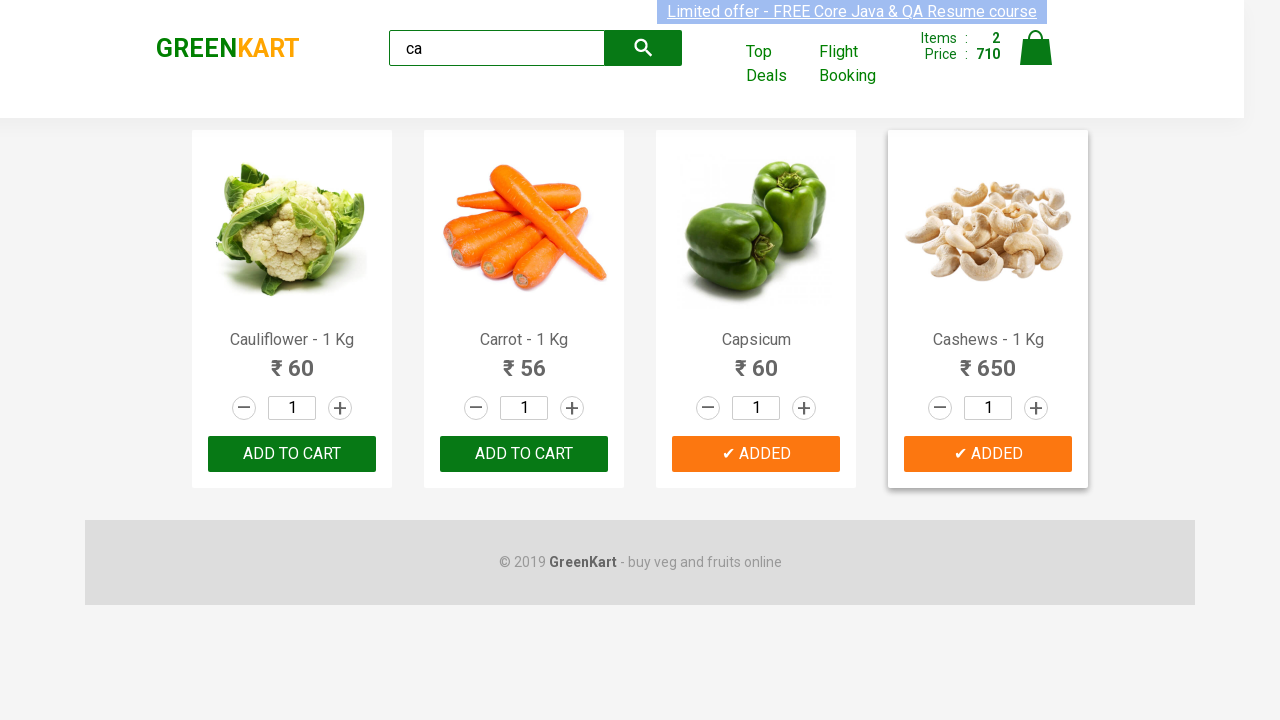